Tests adding specific products (Broccoli, Cucumber, Carrot) to a shopping cart on an e-commerce practice site by iterating through available products and clicking the Add to Cart button for matching items.

Starting URL: https://rahulshettyacademy.com/seleniumPractise/#/

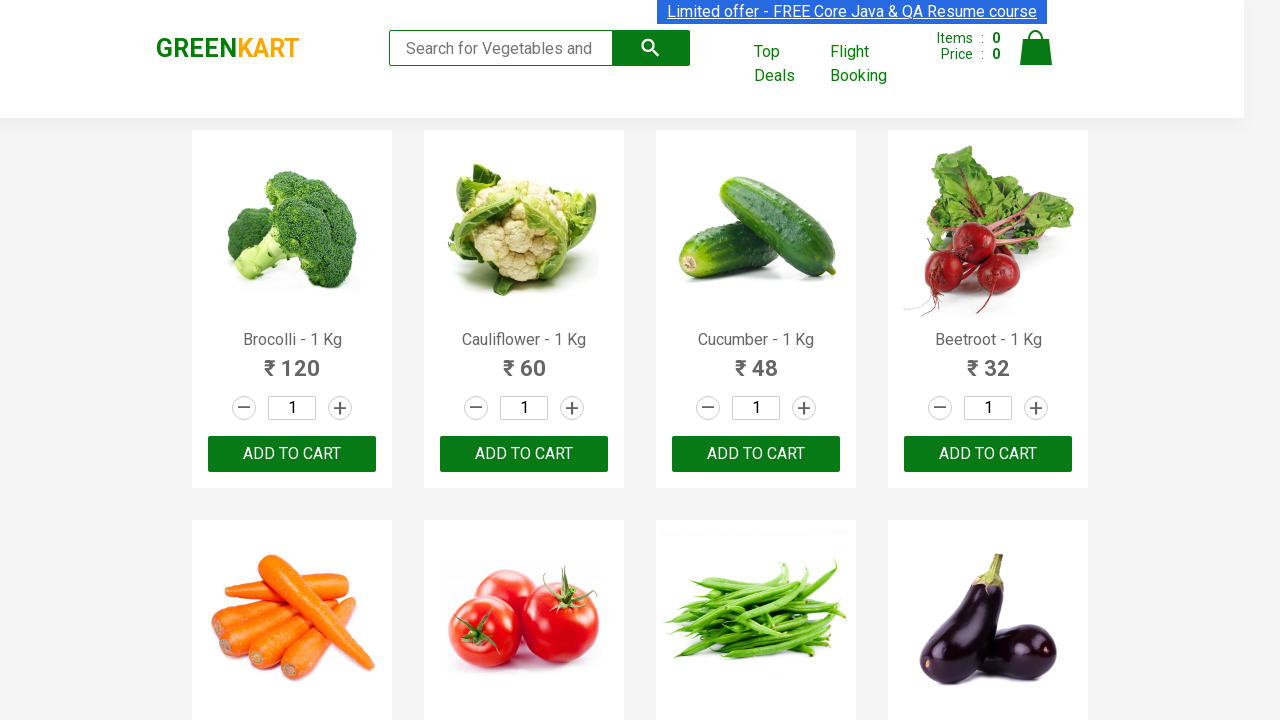

Waited for product names to load on the page
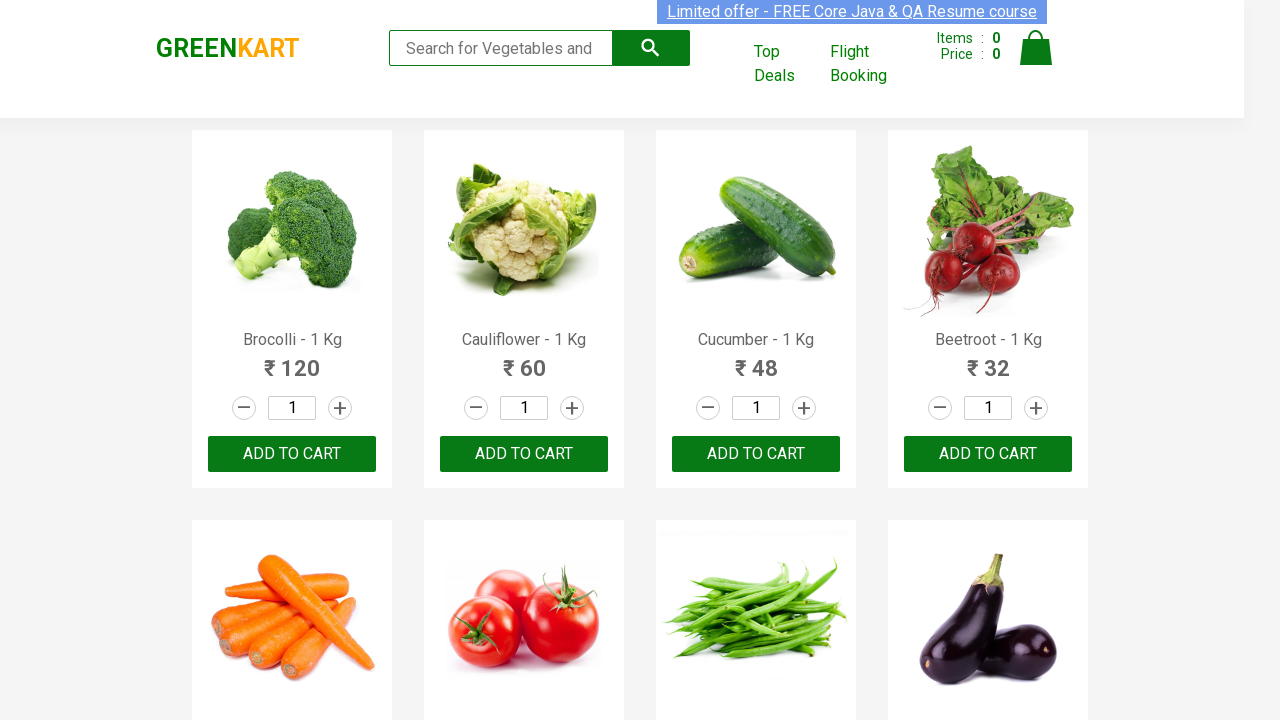

Retrieved all product name elements from the page
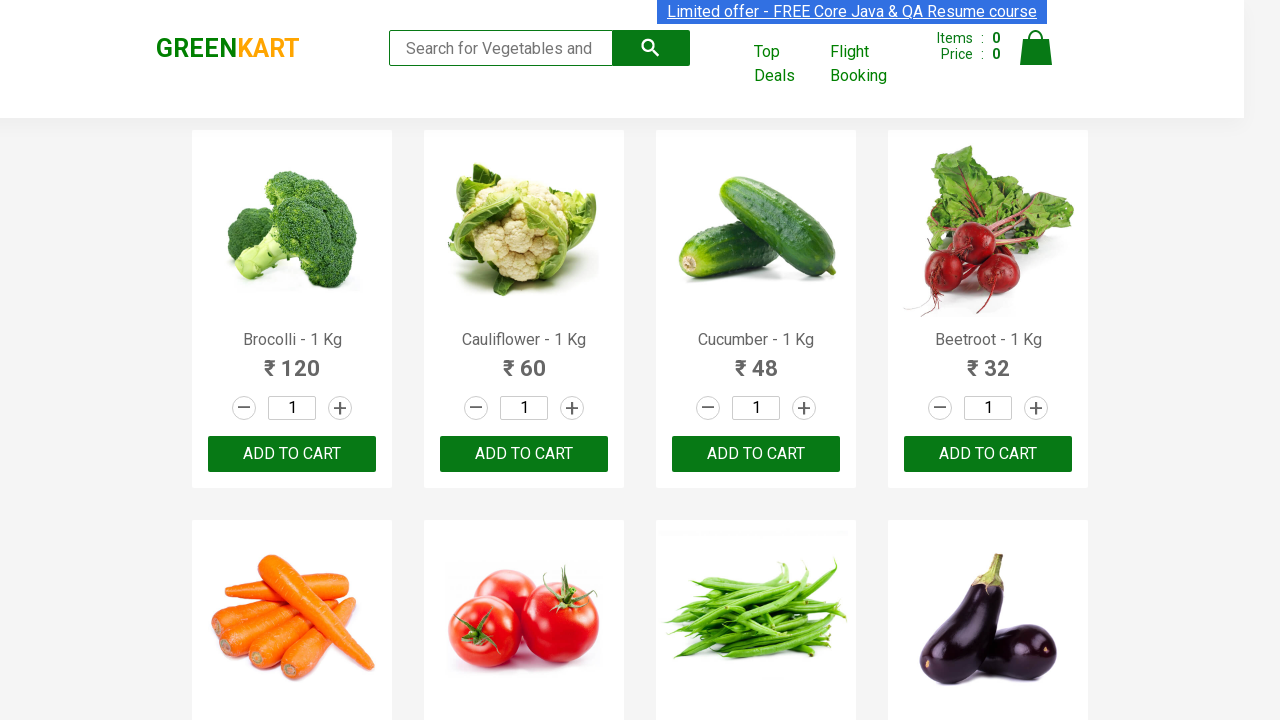

Found matching product: Brocolli
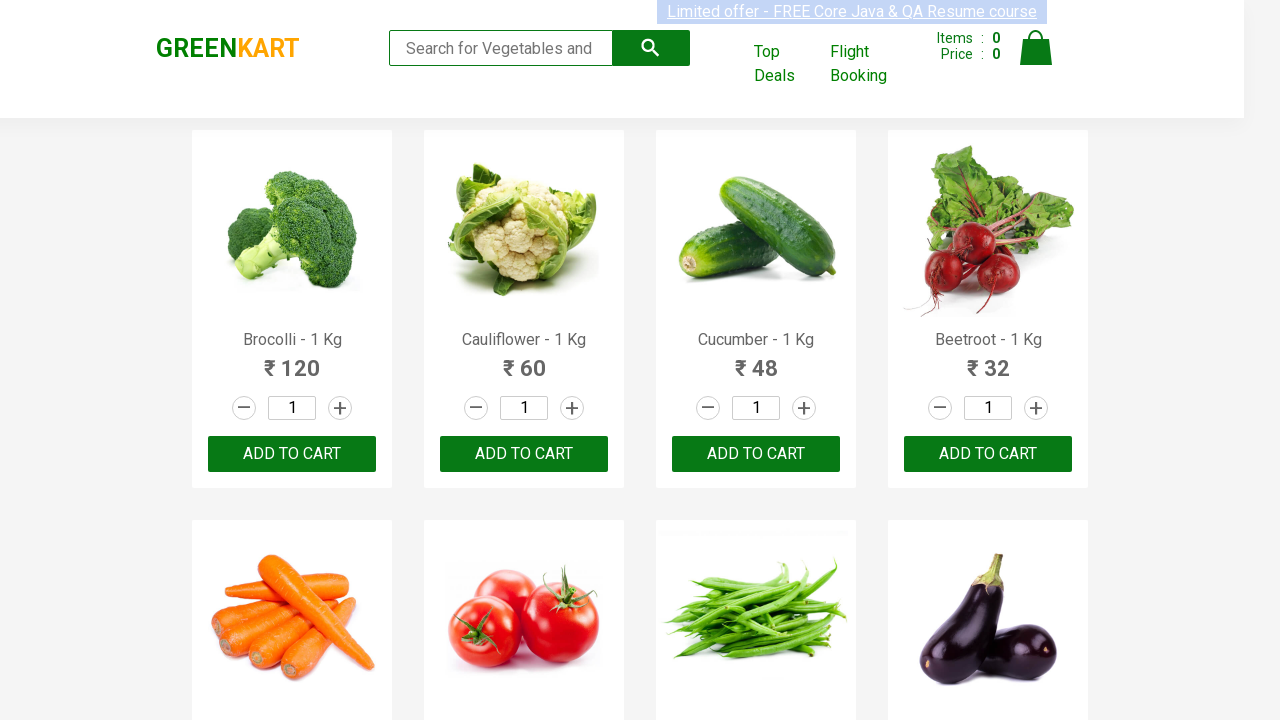

Clicked 'Add to Cart' button for Brocolli
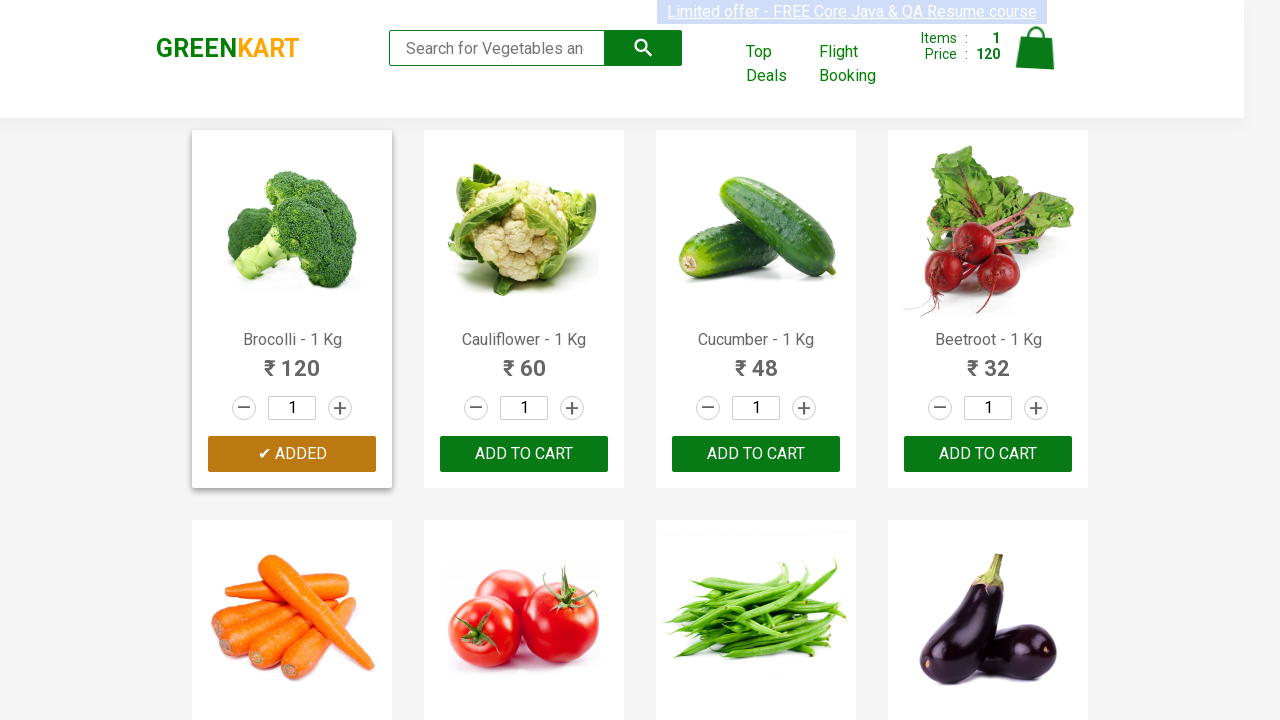

Found matching product: Cucumber
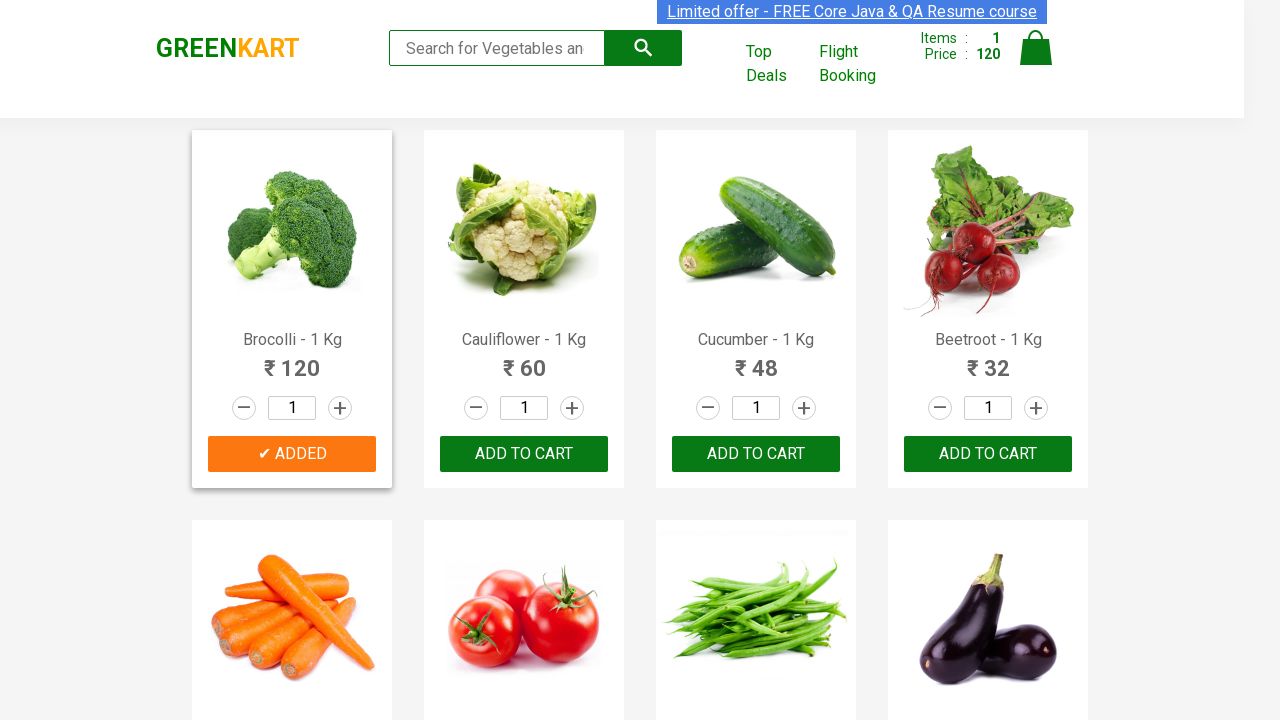

Clicked 'Add to Cart' button for Cucumber
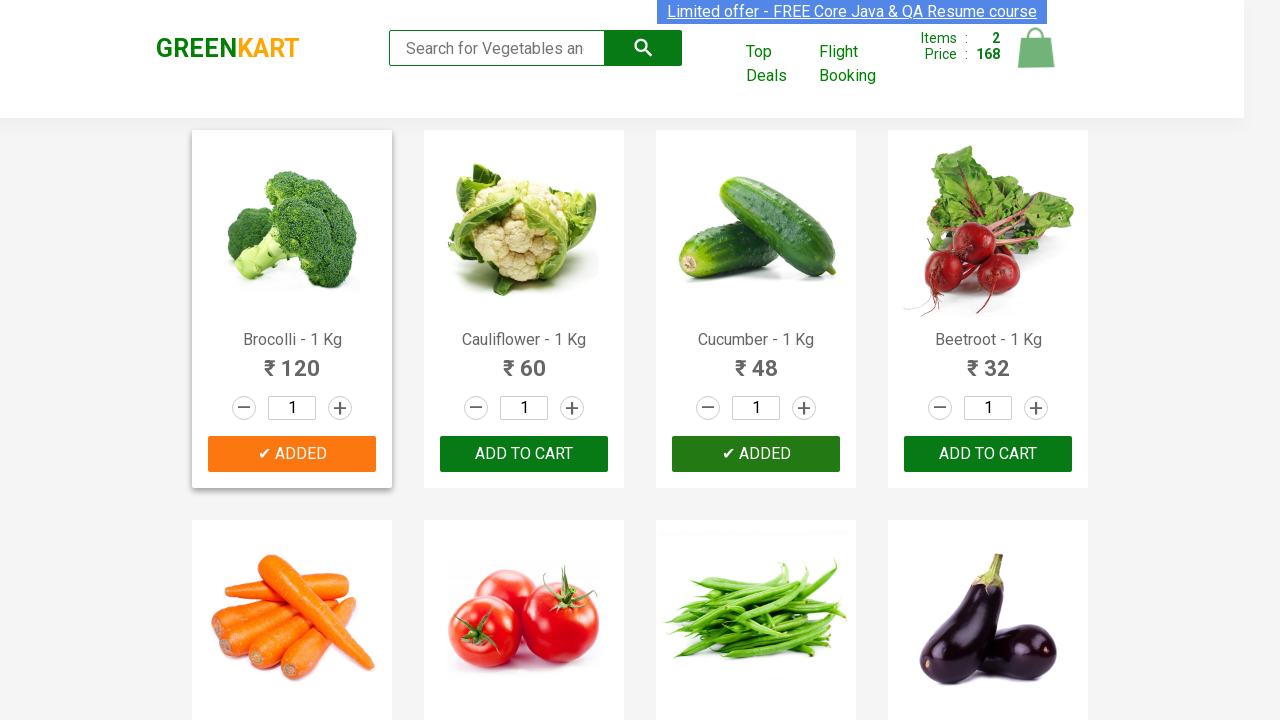

Found matching product: Carrot
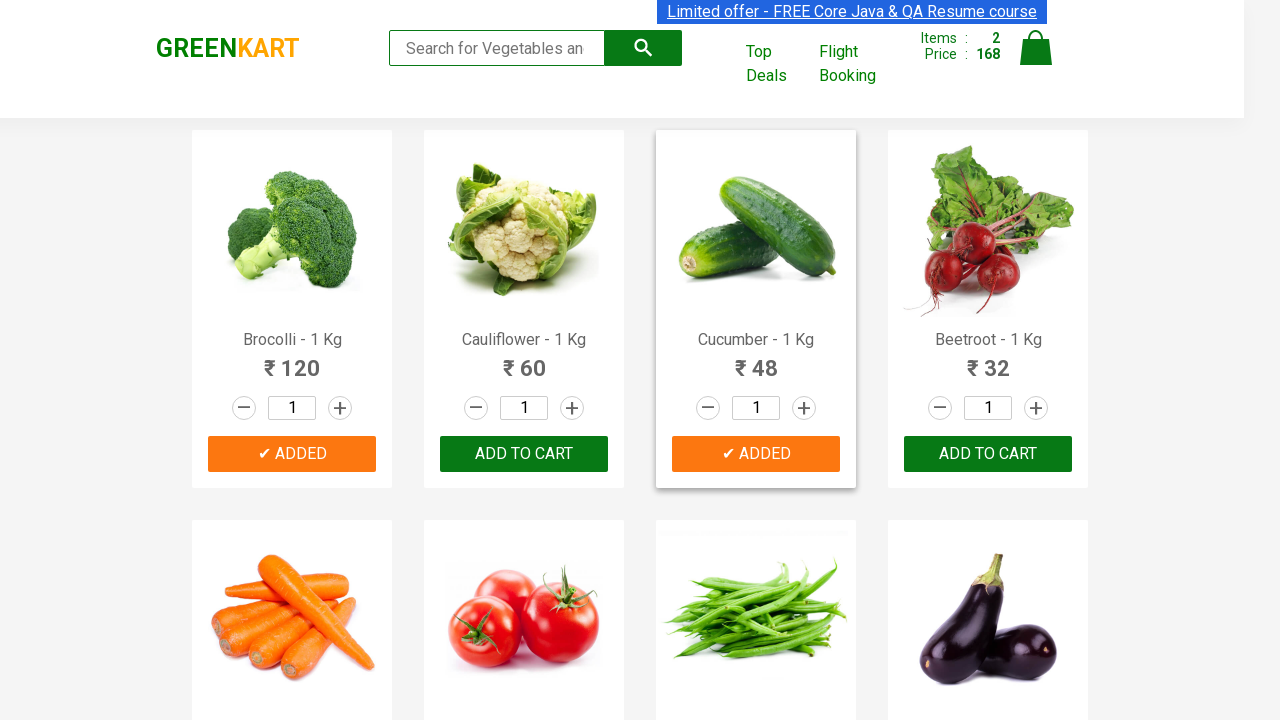

Clicked 'Add to Cart' button for Carrot
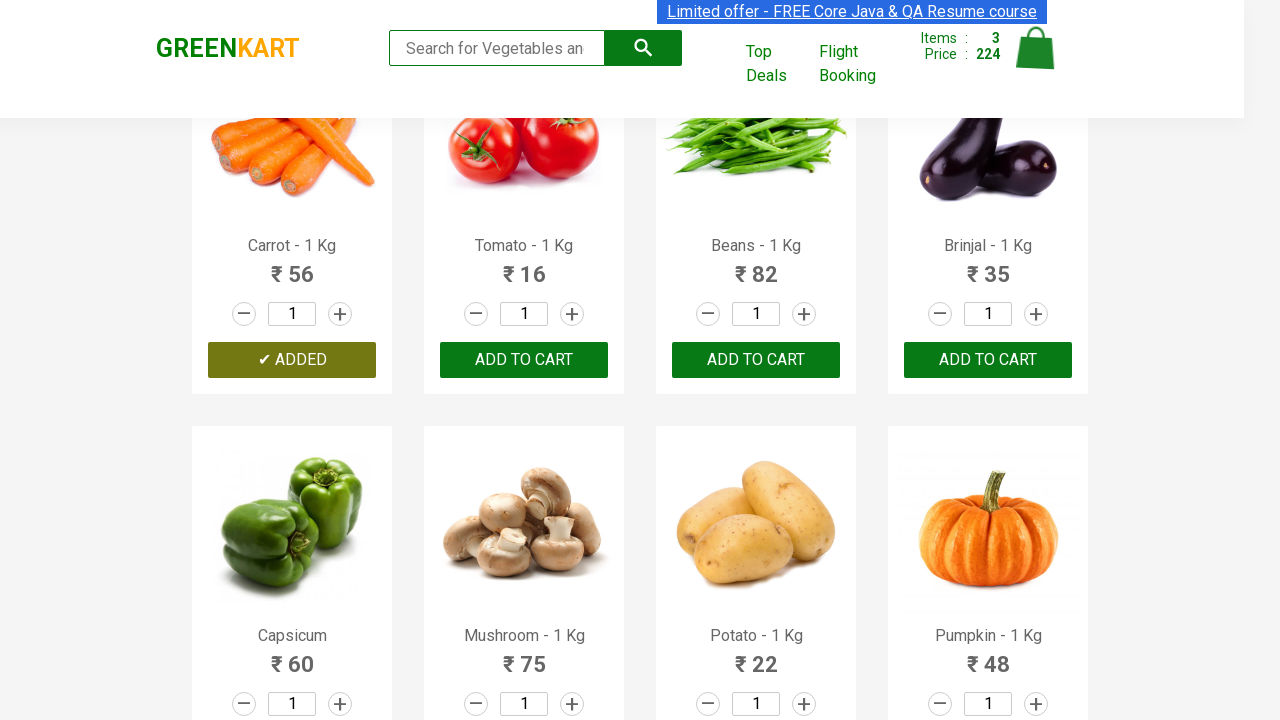

All 3 required items have been added to cart
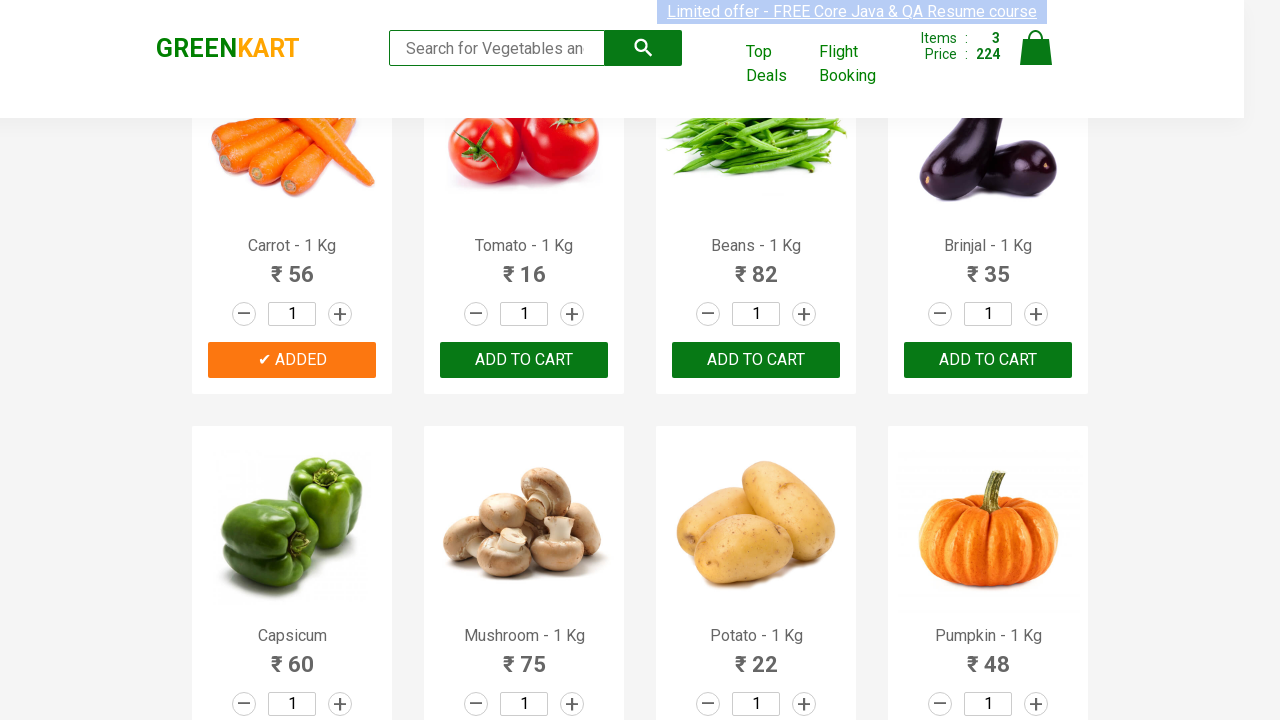

Waited 500ms for cart to update
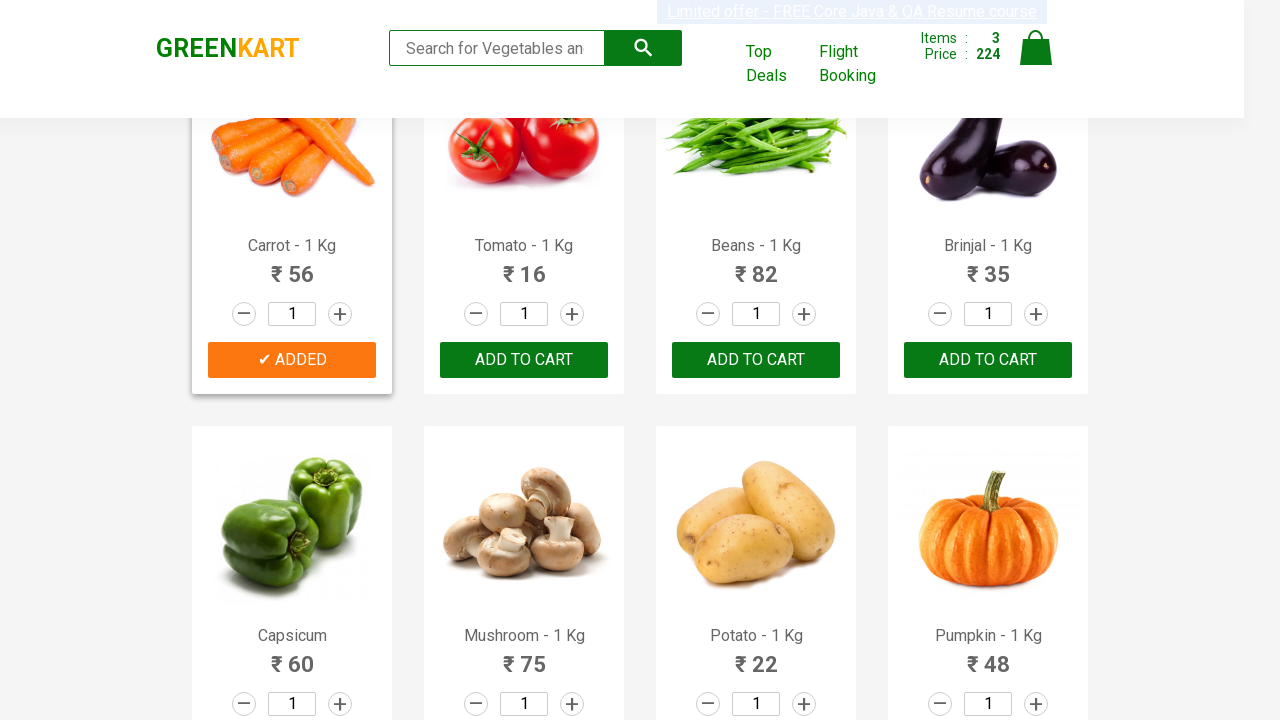

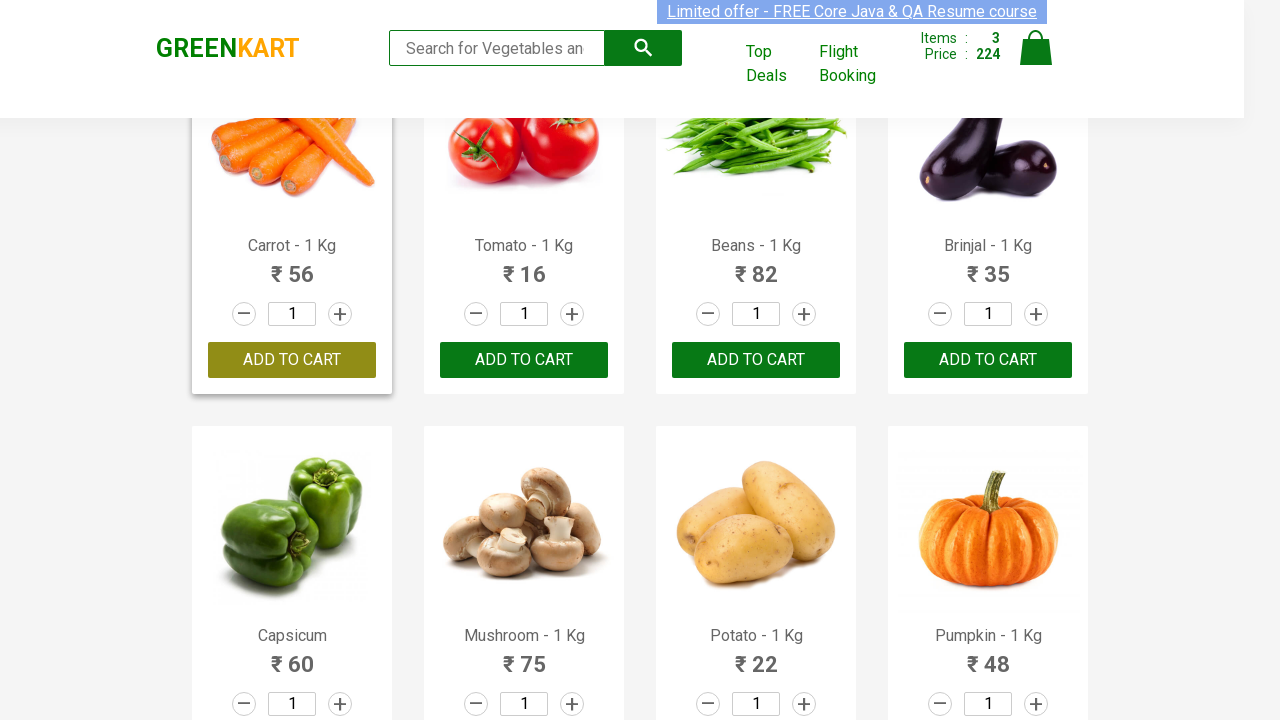